Tests JavaScript prompt alert handling by clicking the prompt button, entering text, and accepting the alert

Starting URL: https://the-internet.herokuapp.com/javascript_alerts

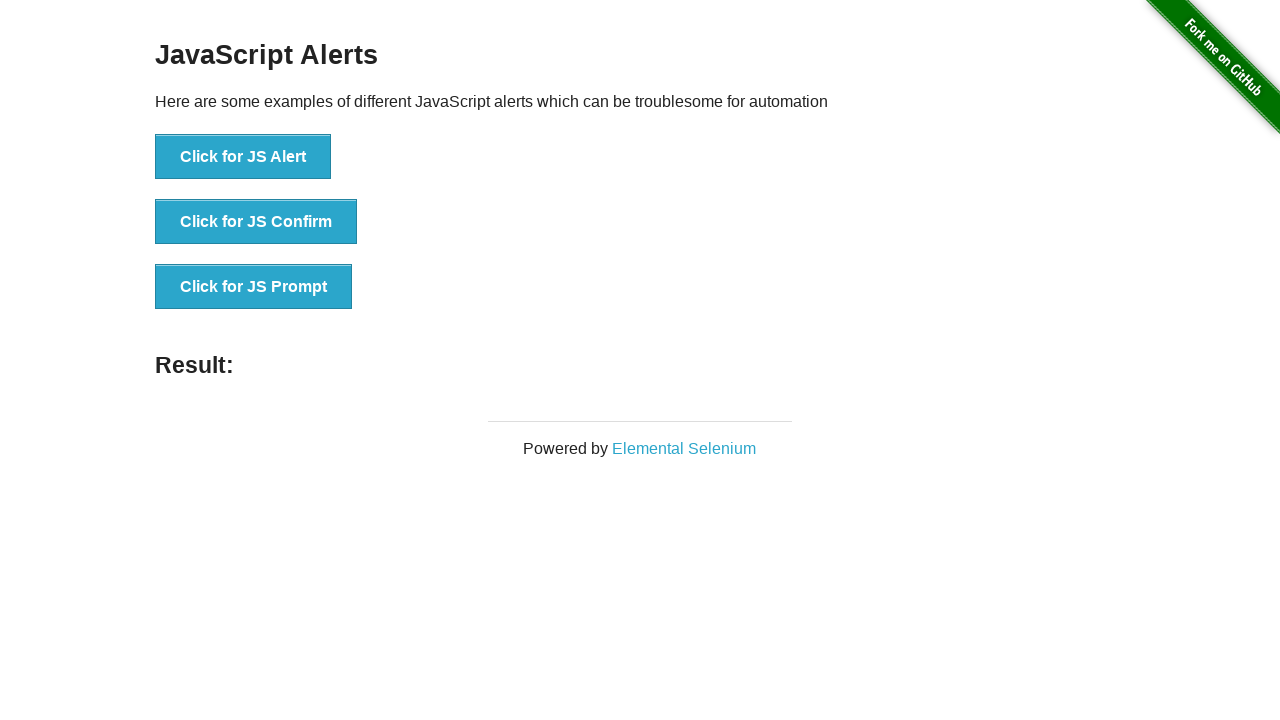

Clicked the JS Prompt button at (254, 287) on xpath=//button[text()='Click for JS Prompt']
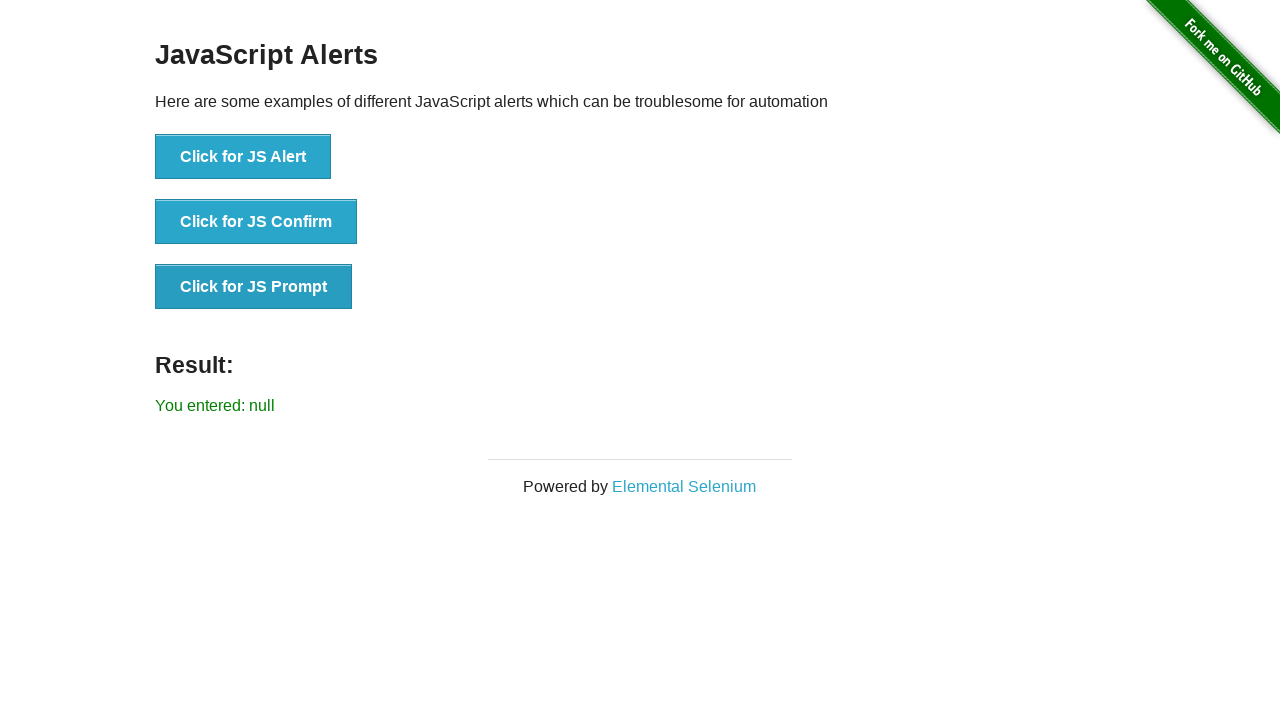

Set up dialog handler to accept prompt with 'Hello'
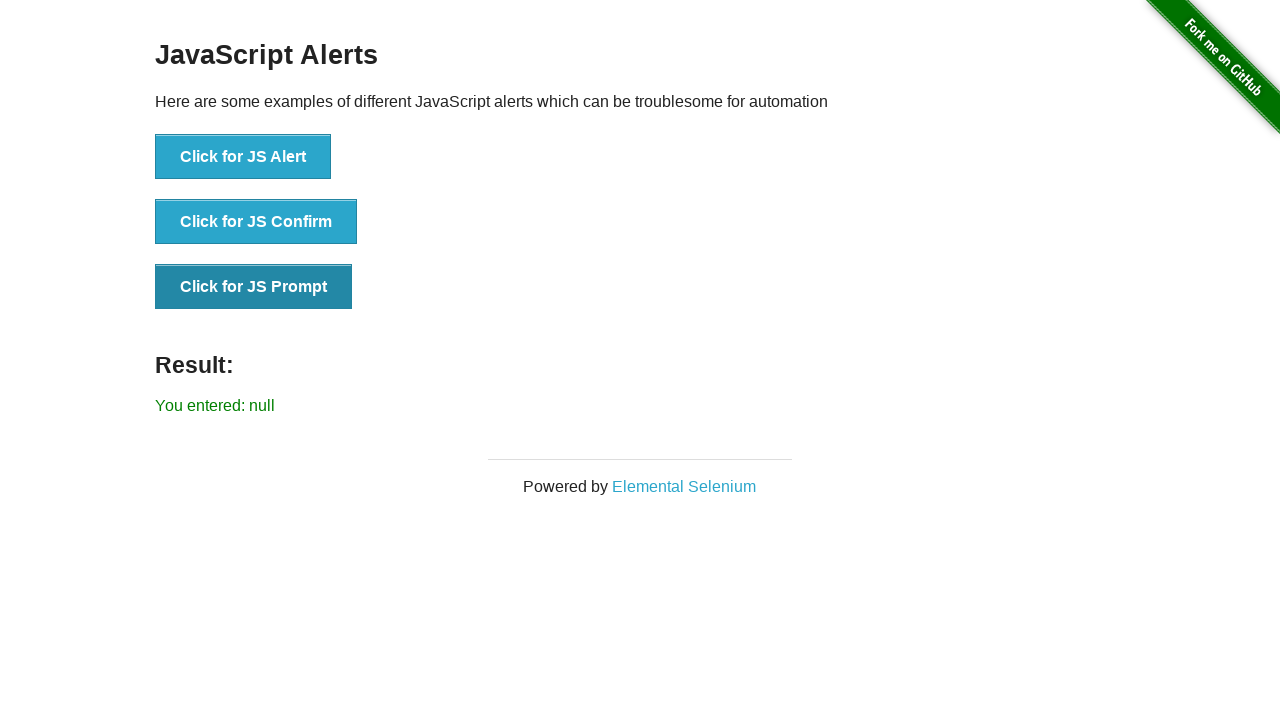

Clicked the JS Prompt button again to trigger dialog at (254, 287) on xpath=//button[text()='Click for JS Prompt']
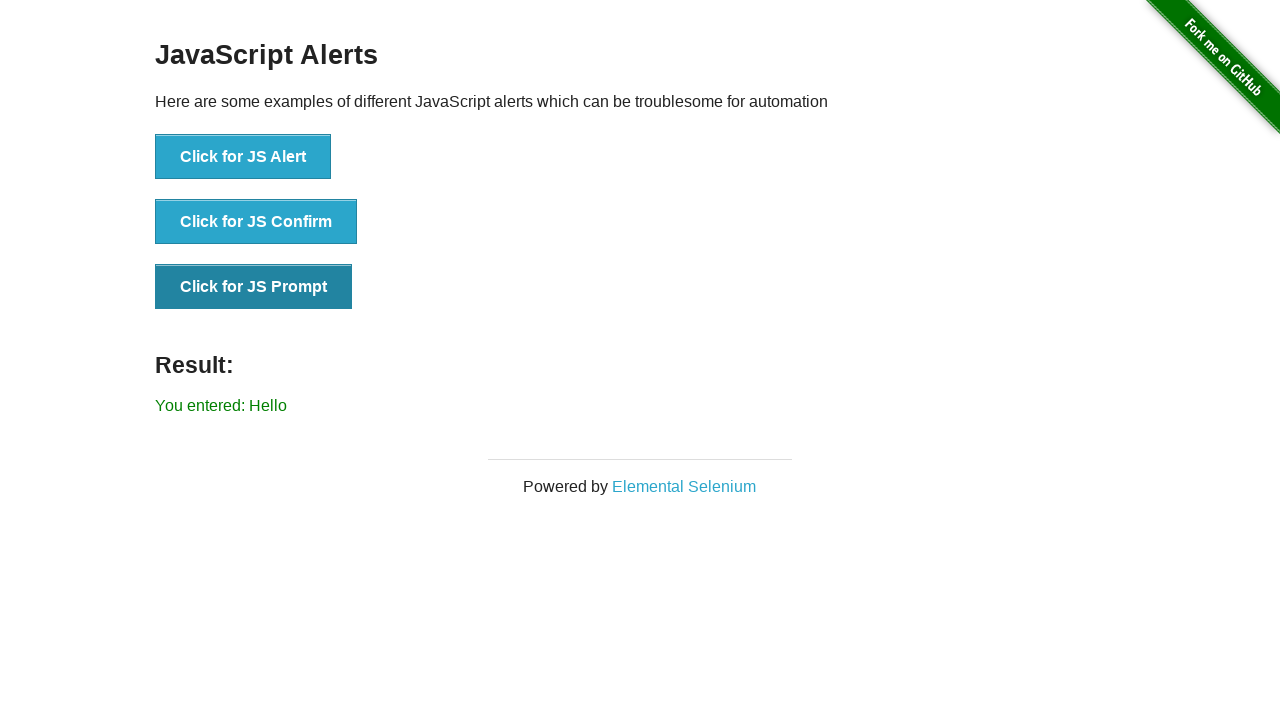

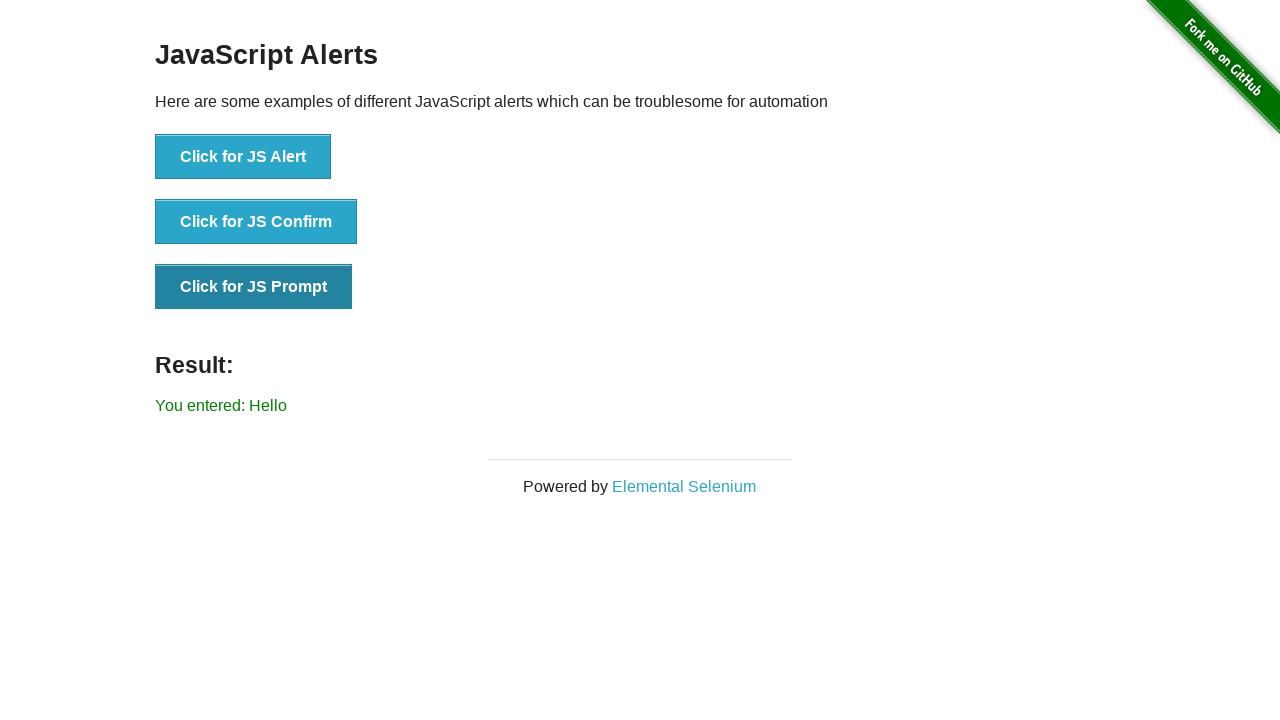